Tests clicking an element using text-based selector

Starting URL: https://www.qa-practice.com/

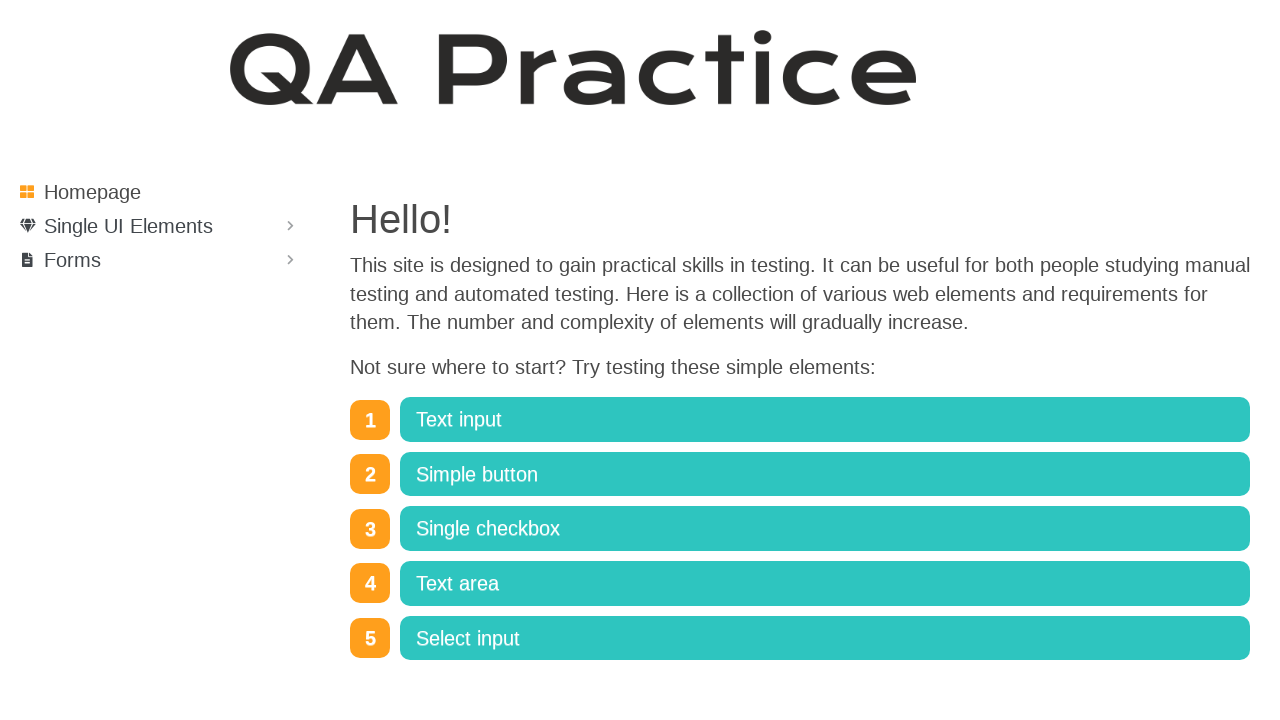

Clicked on 'Single UI Elements' using text-based selector at (128, 226) on internal:text="Single UI Elements"i
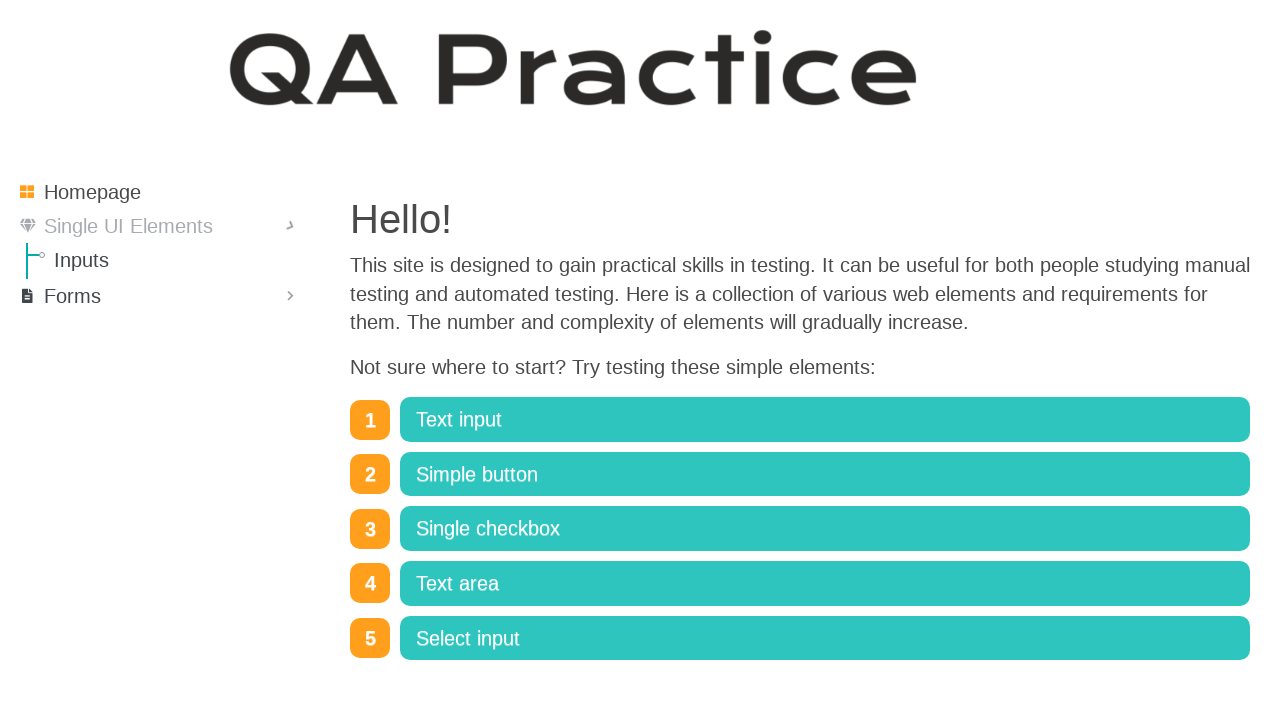

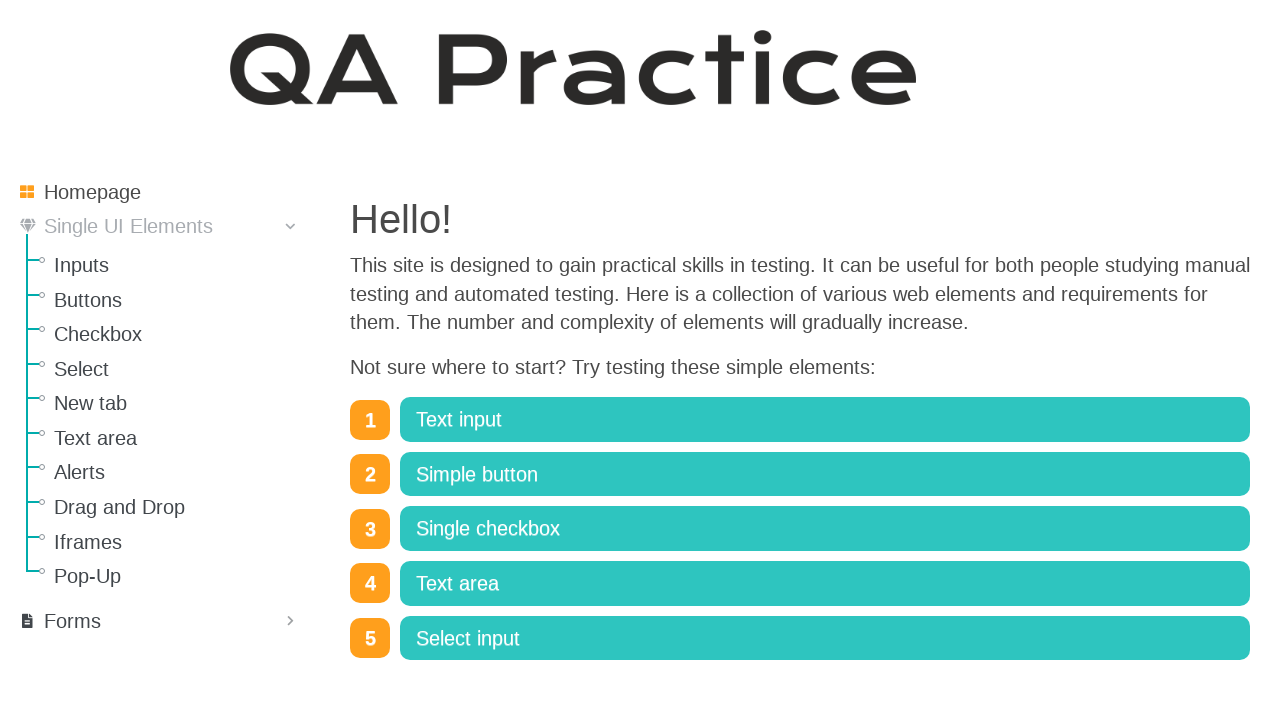